Navigates to OrangeHRM demo page and clicks on the "OrangeHRM, Inc" link which opens a new browser window, demonstrating link navigation functionality.

Starting URL: https://opensource-demo.orangehrmlive.com/web/index.php/auth/login

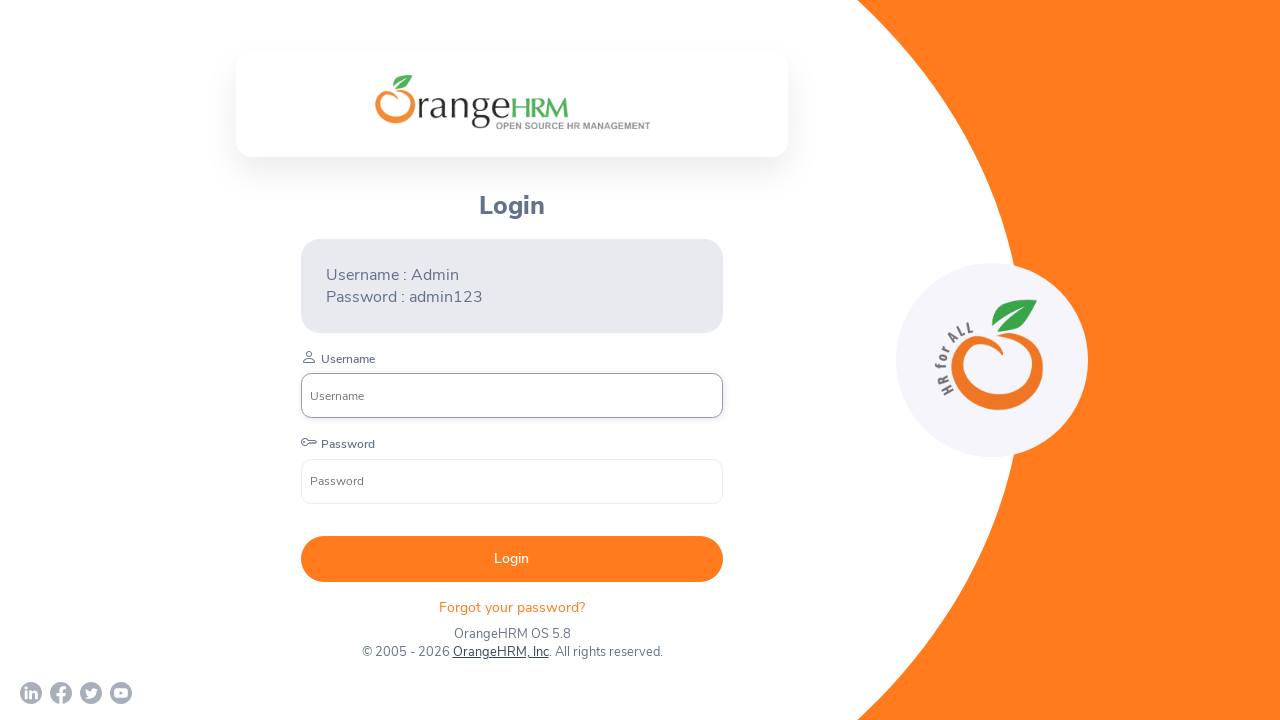

Waited for page to load with networkidle state
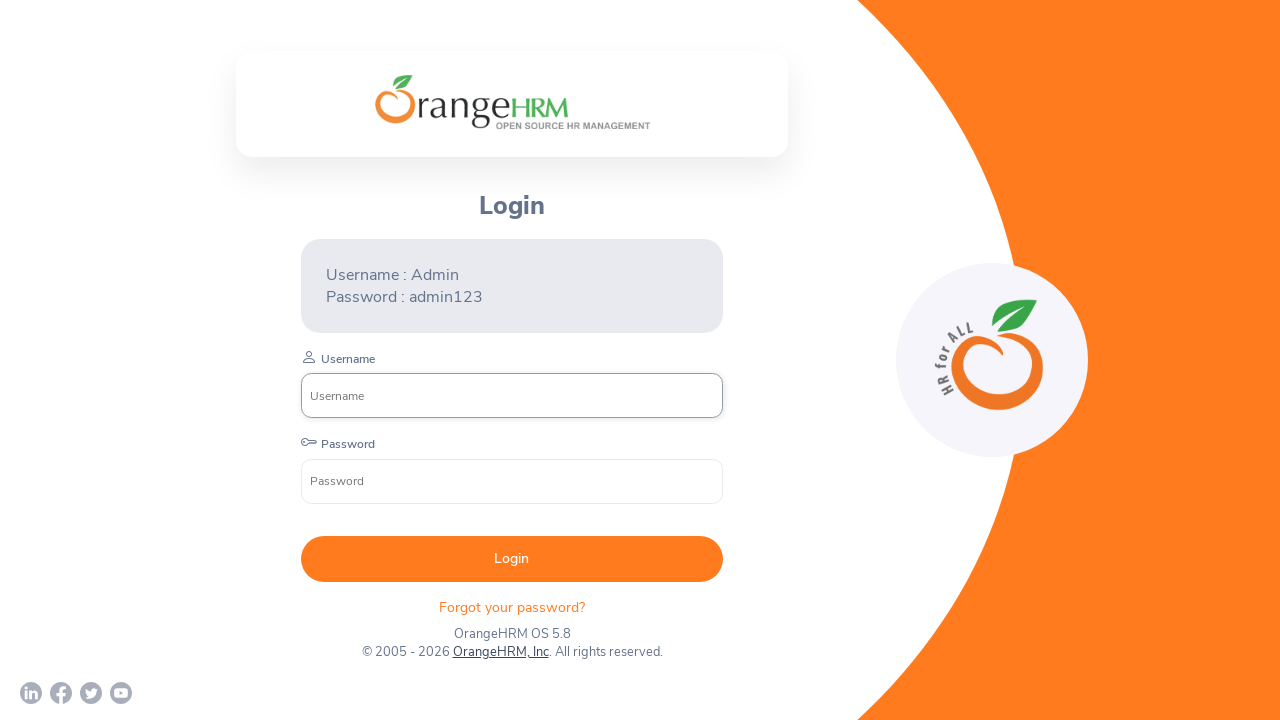

Clicked on the OrangeHRM, Inc link to open new browser window at (500, 652) on text=OrangeHRM, Inc
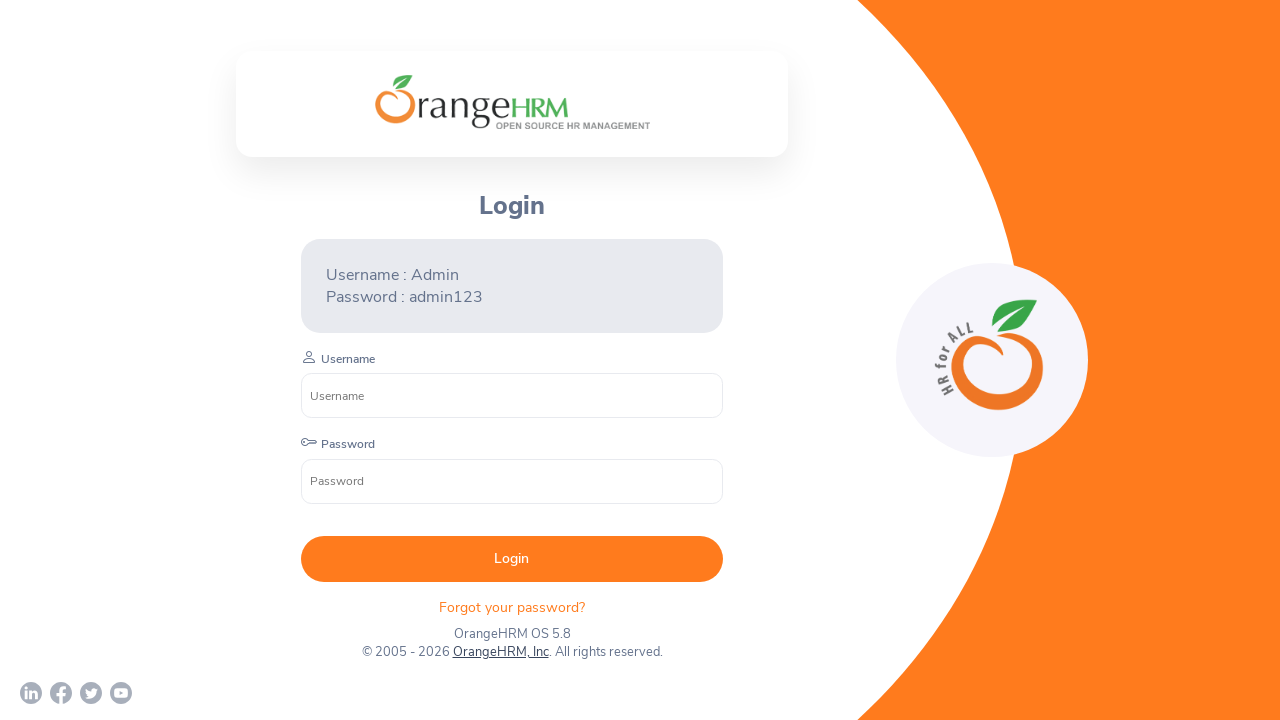

Waited 2 seconds for new window to open
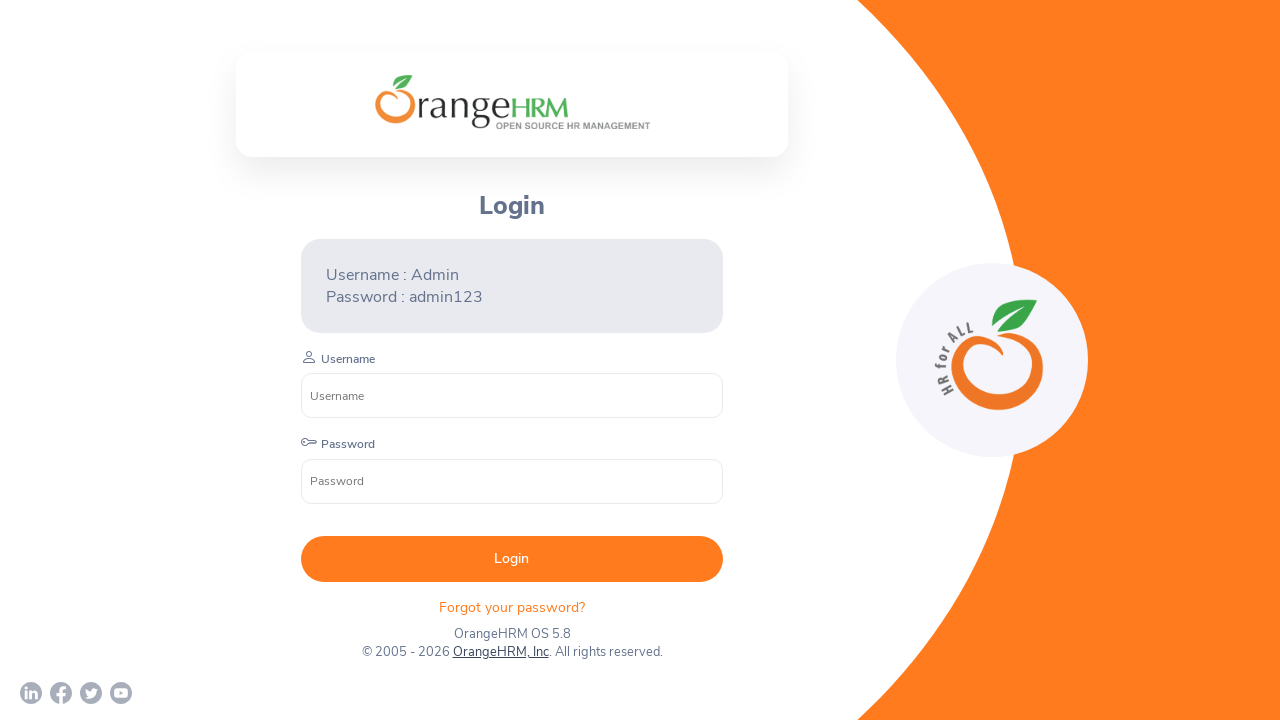

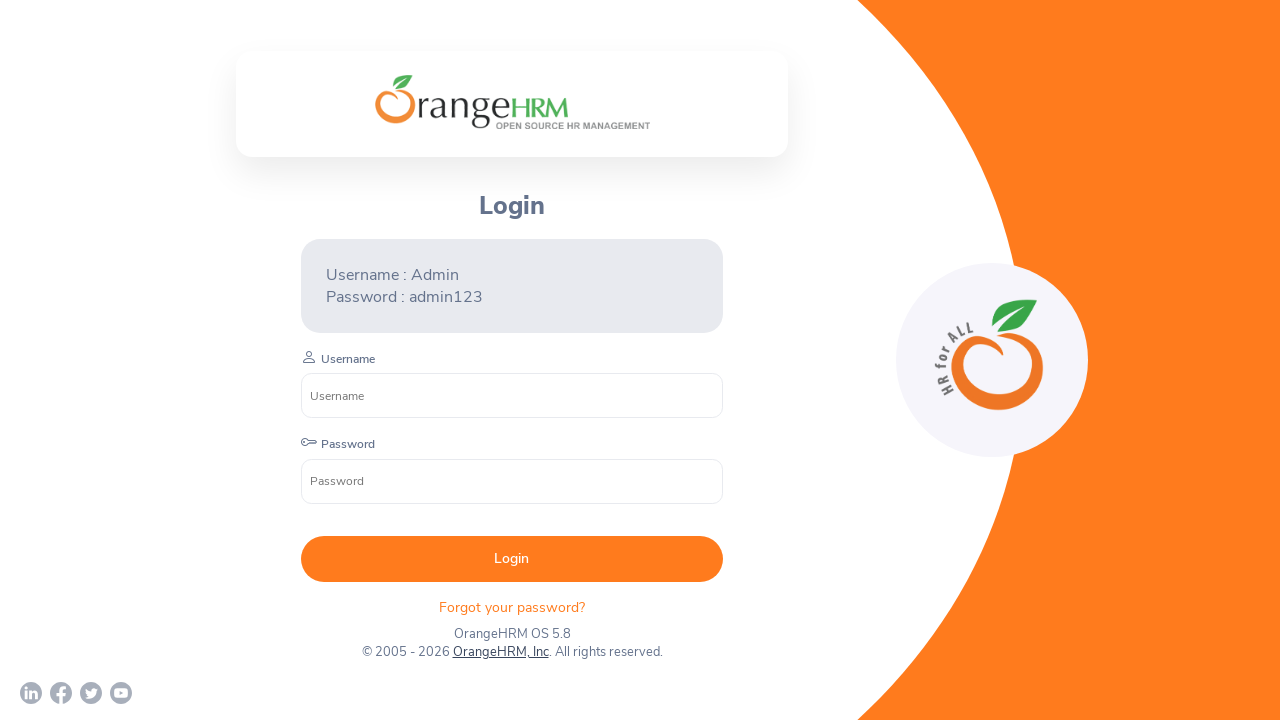